Tests a simple form by filling in first name, last name, city, and country fields using different selector strategies, then submitting the form.

Starting URL: http://suninjuly.github.io/simple_form_find_task.html

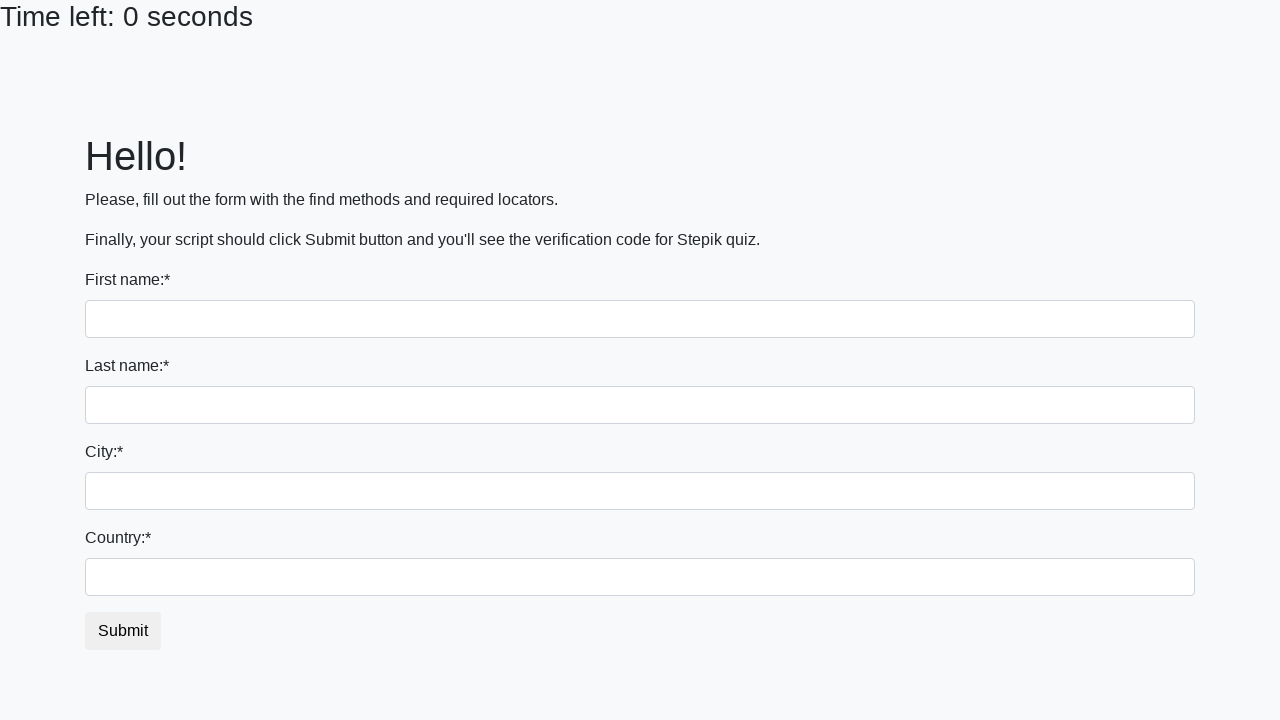

Filled first name field with 'Ivan' on input:first-of-type
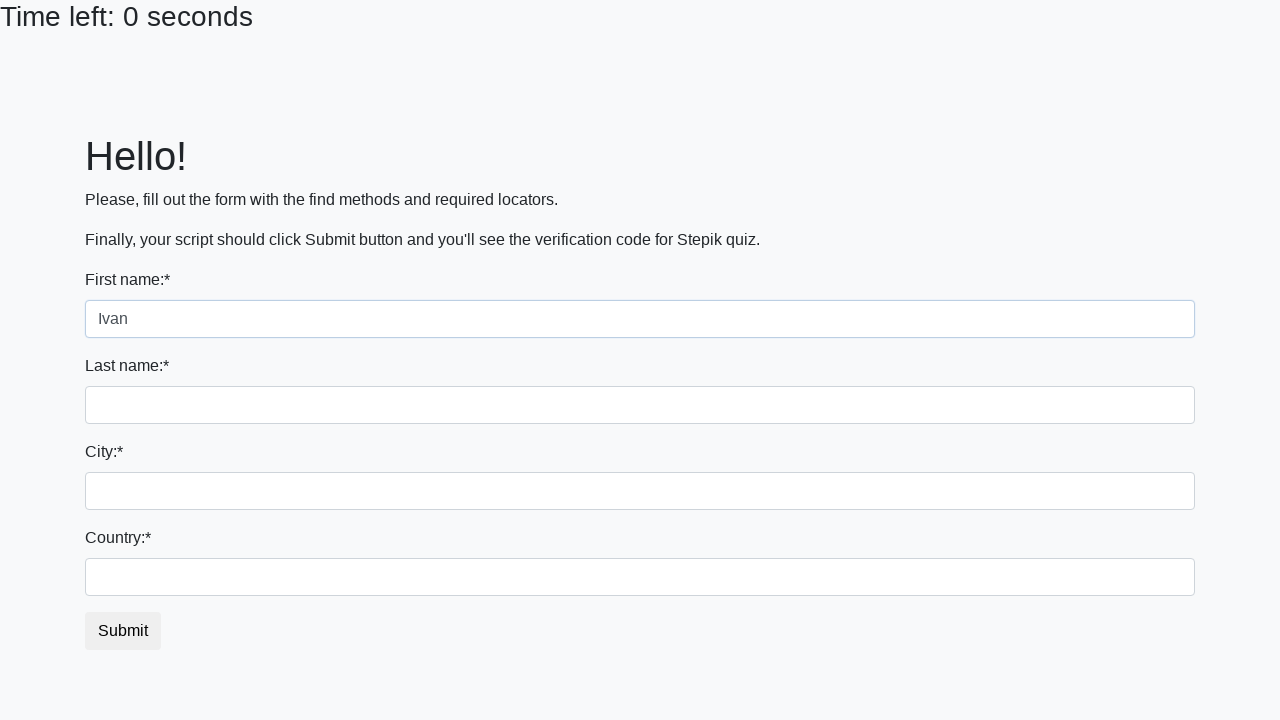

Filled last name field with 'Petrov' on input[name='last_name']
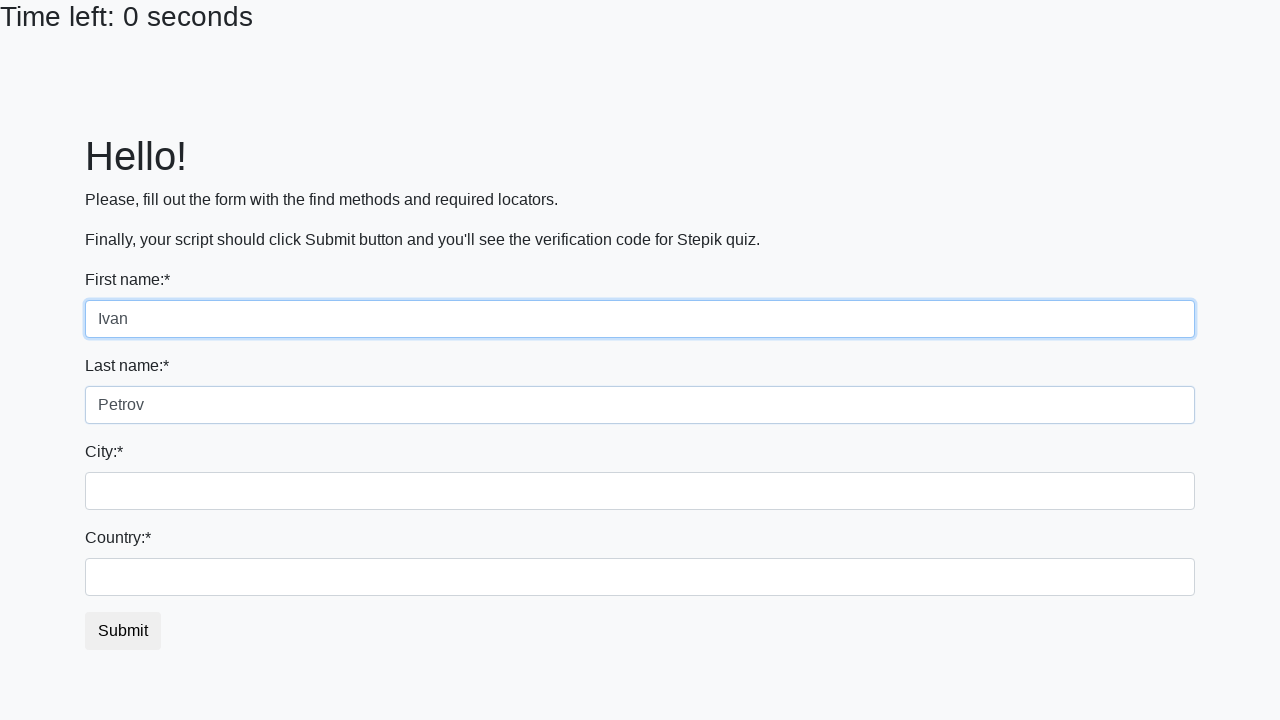

Filled city field with 'Smolensk' on .form-control.city
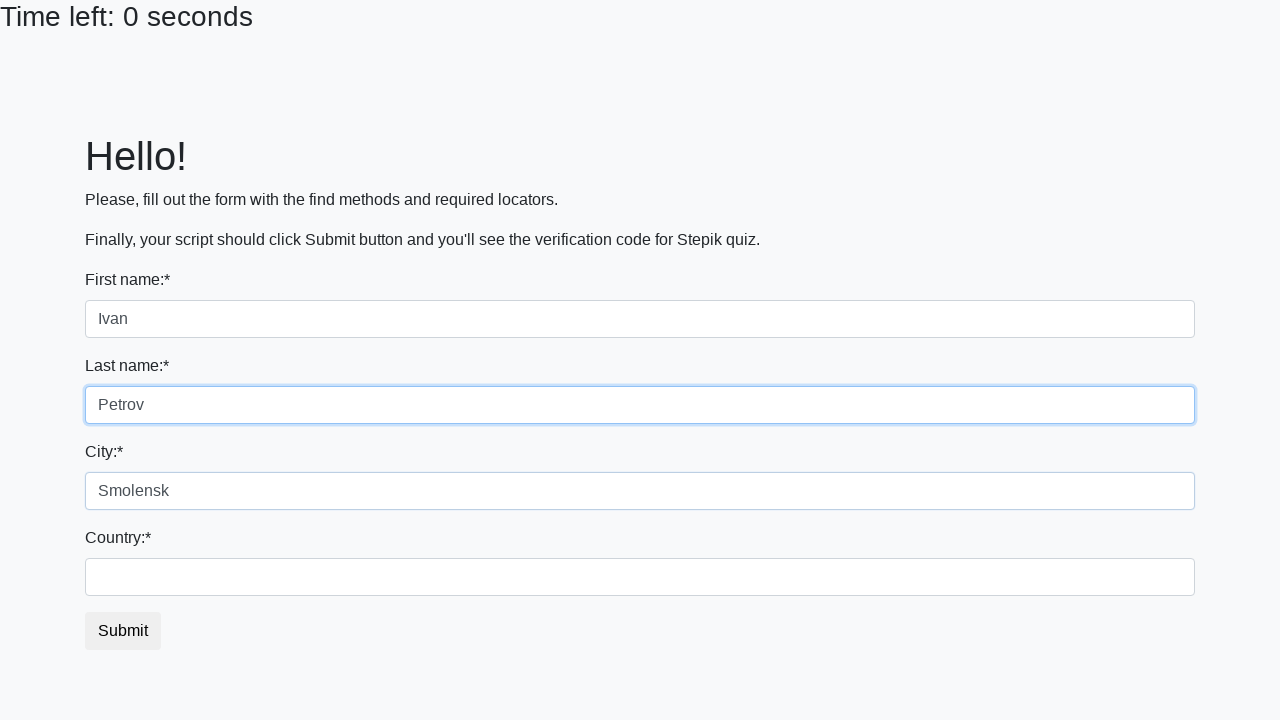

Filled country field with 'Russia' on #country
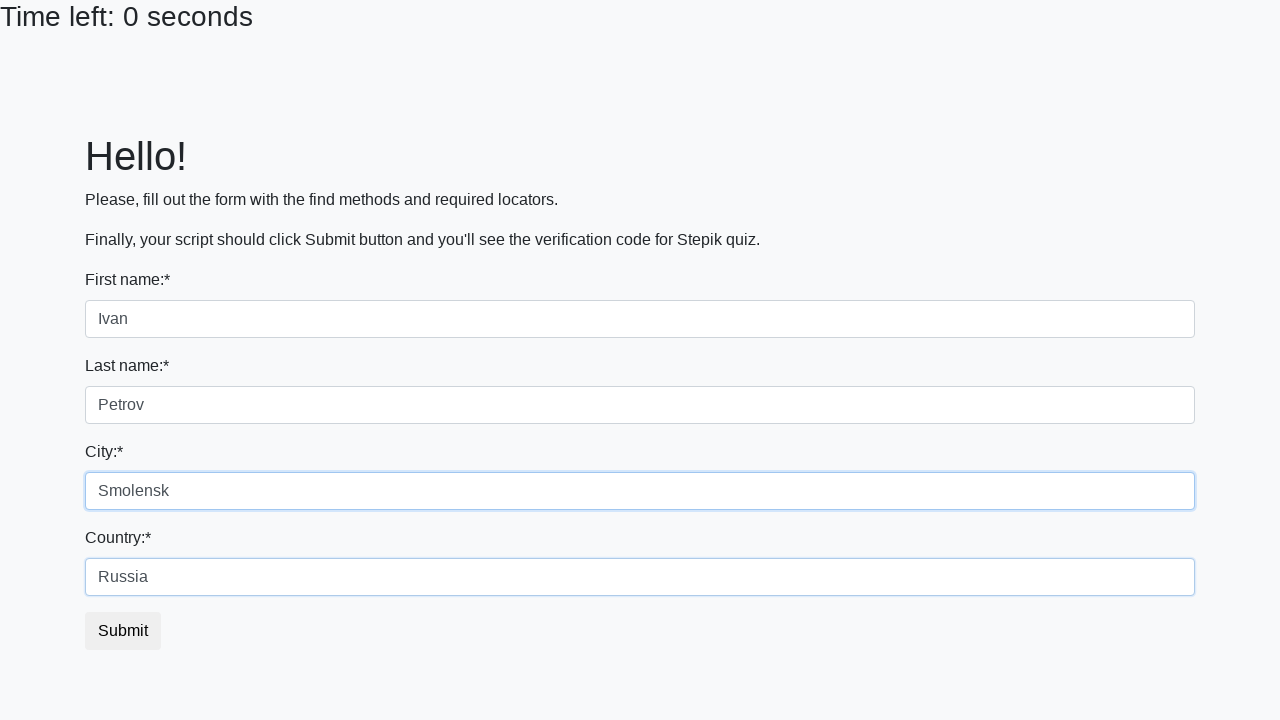

Clicked submit button to submit the form at (123, 631) on #submit_button
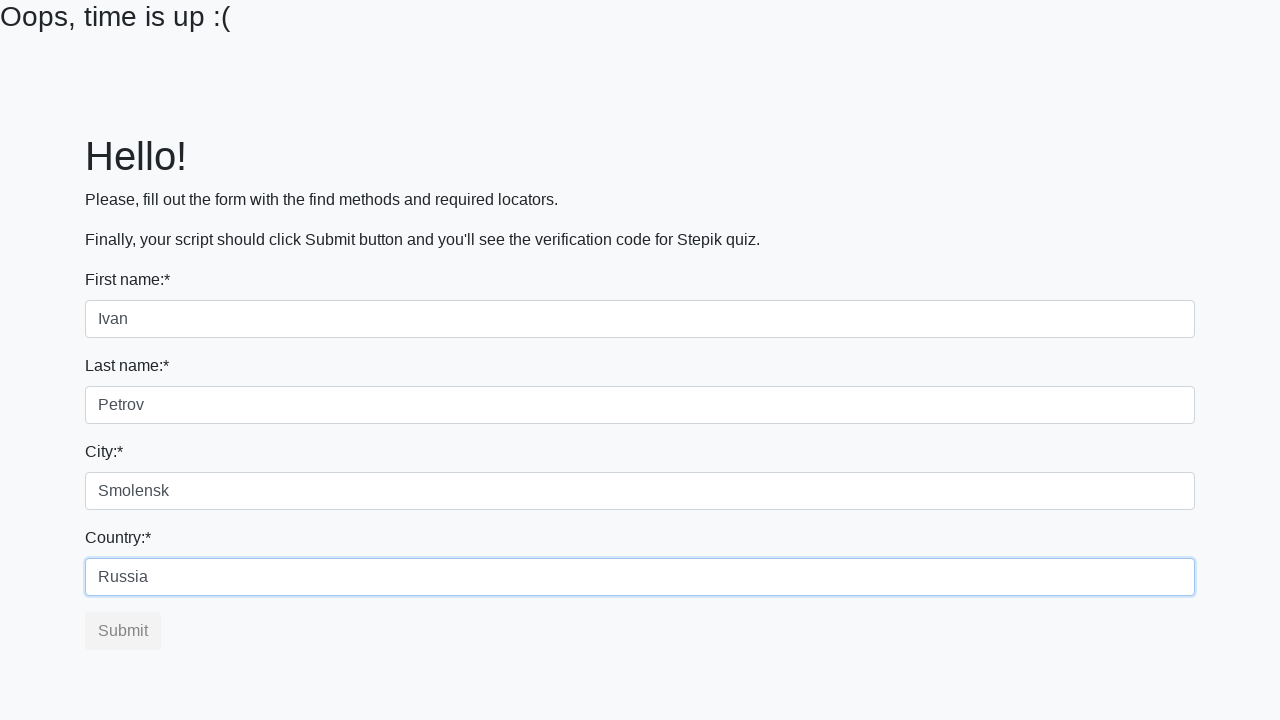

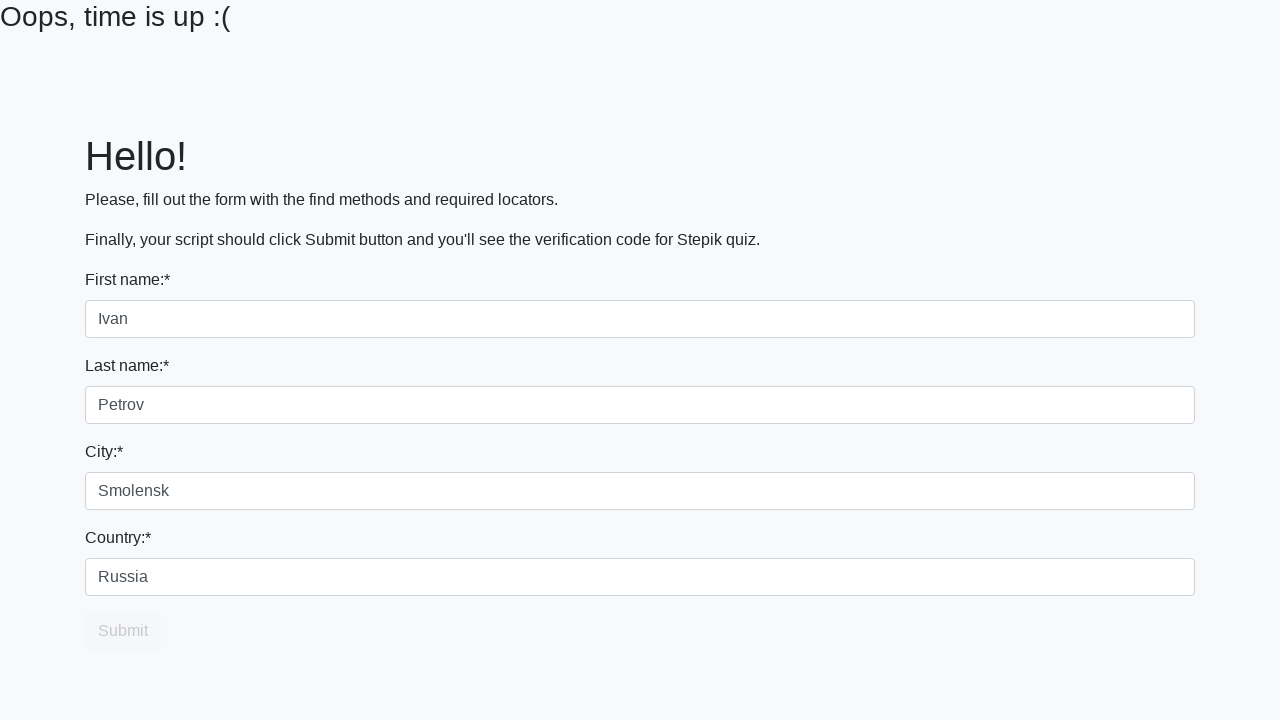